Tests checkbox functionality by verifying initial states and toggling both checkboxes on and off

Starting URL: http://the-internet.herokuapp.com/checkboxes

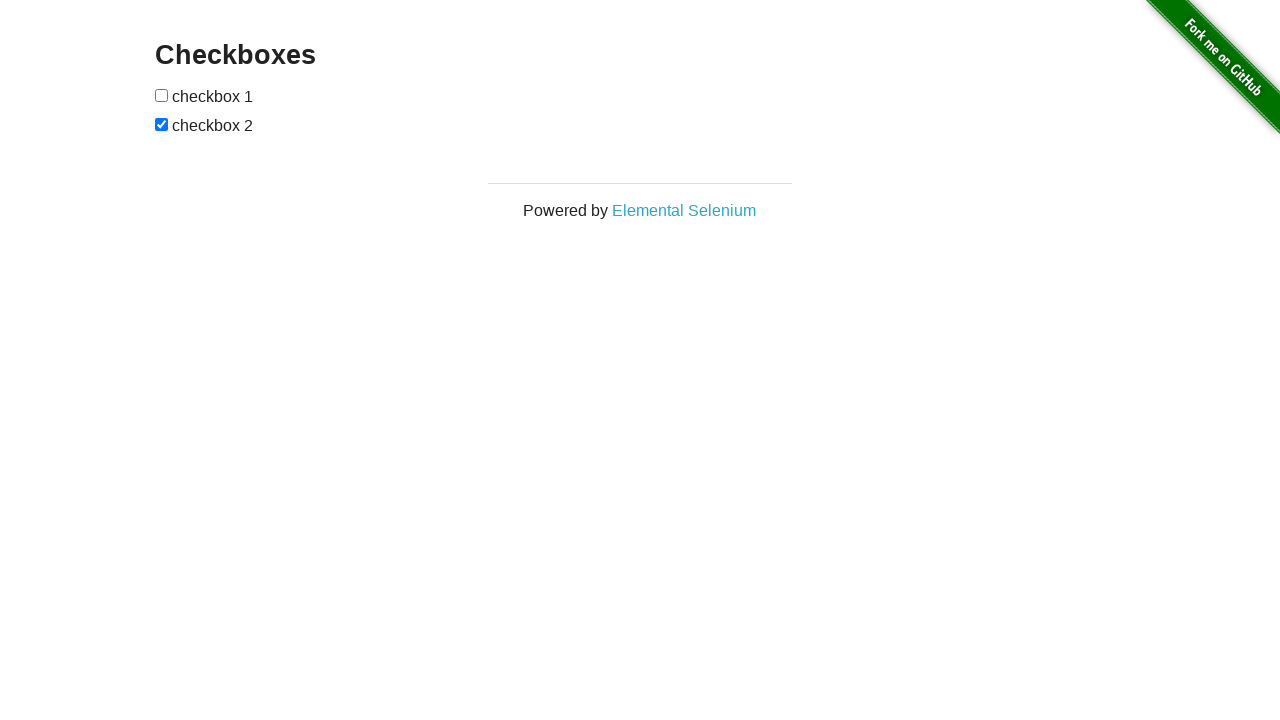

Located all checkbox inputs on the page
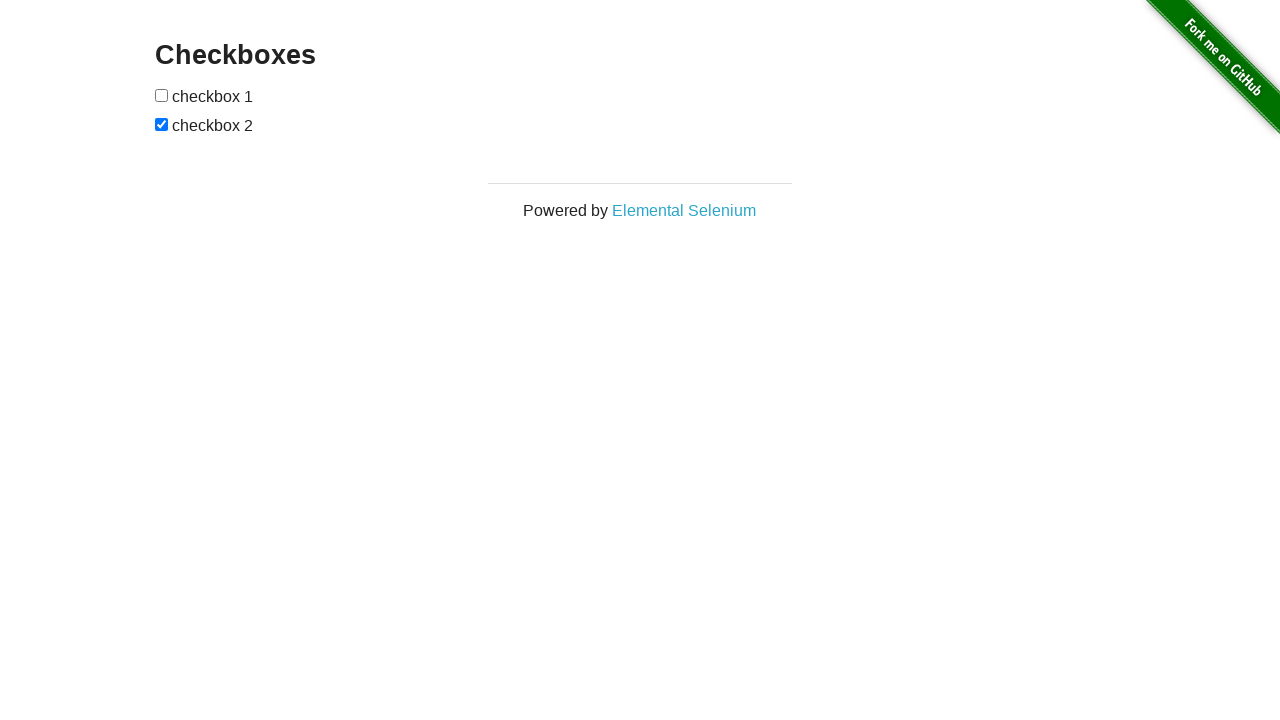

Verified first checkbox is initially unchecked
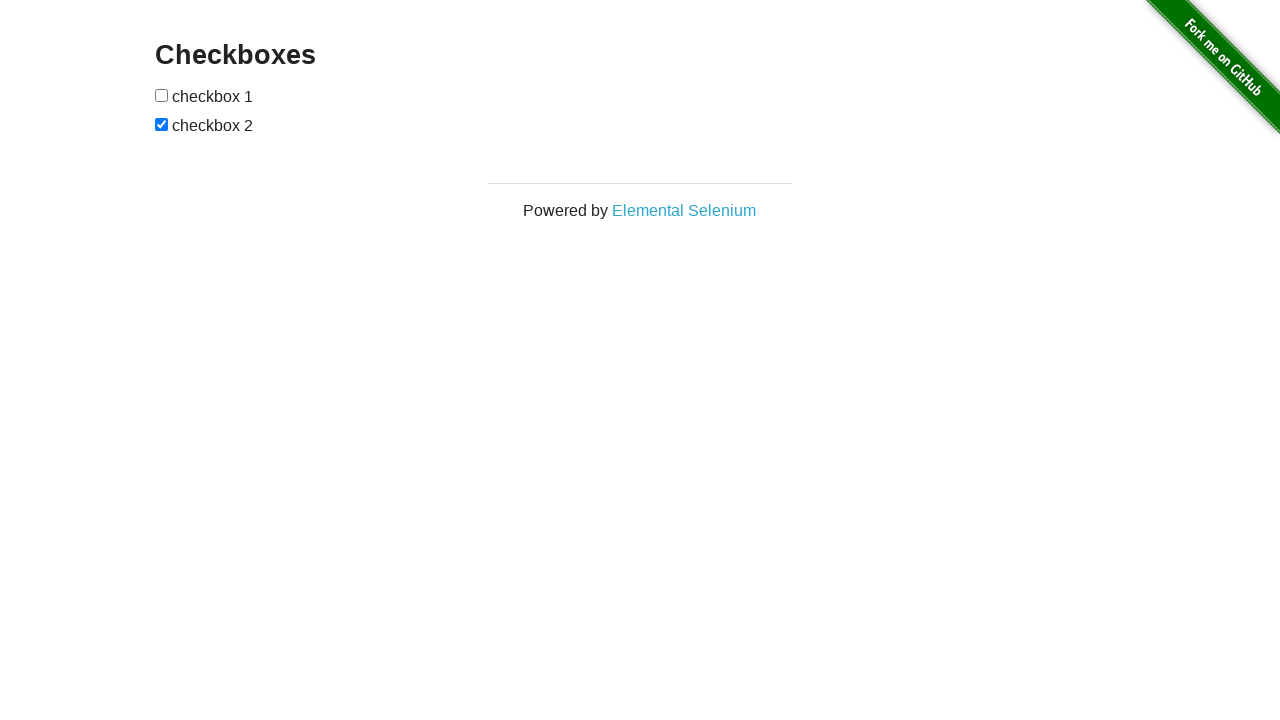

Clicked first checkbox to select it at (162, 95) on input[type='checkbox'] >> nth=0
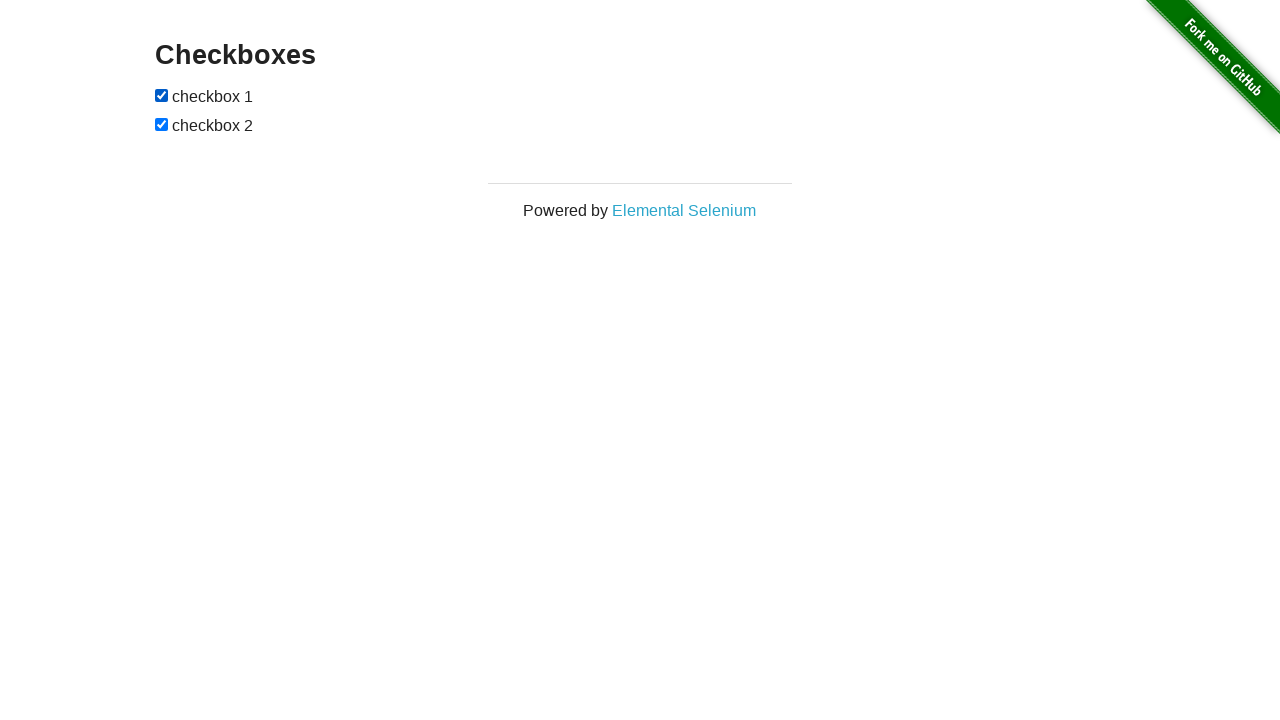

Verified first checkbox is now checked
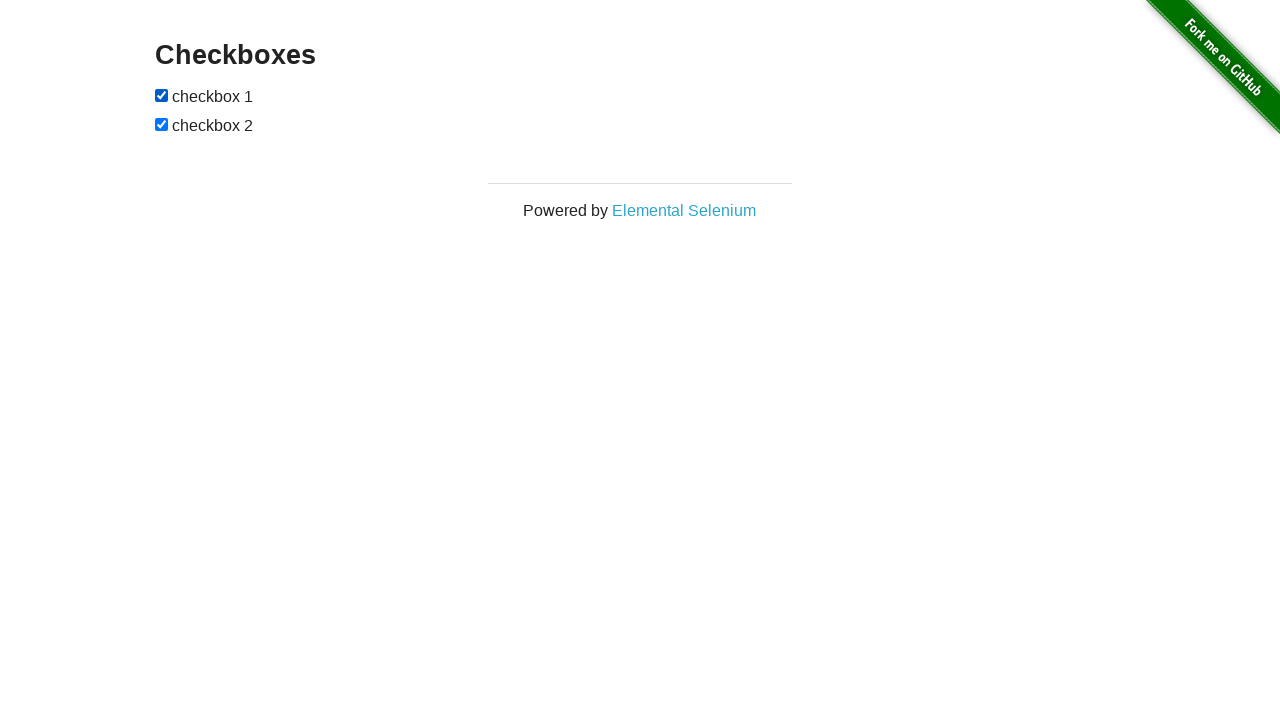

Verified second checkbox is initially checked
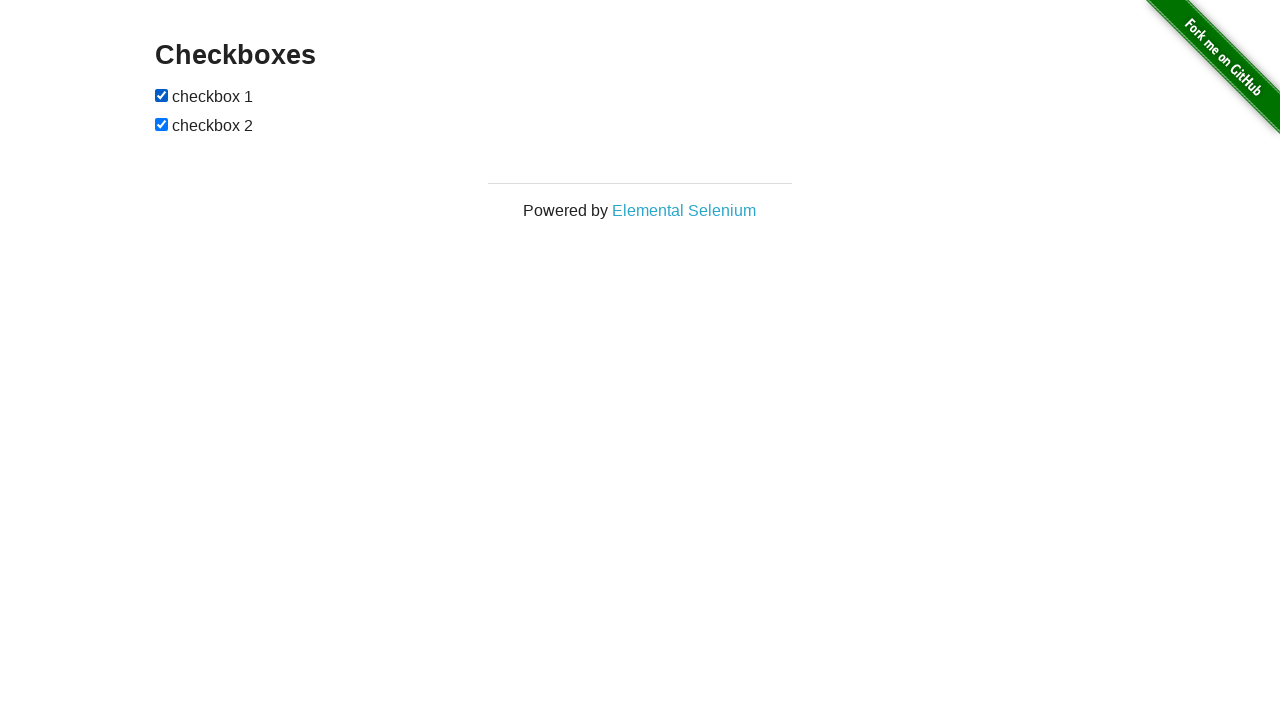

Clicked second checkbox to unselect it at (162, 124) on input[type='checkbox'] >> nth=1
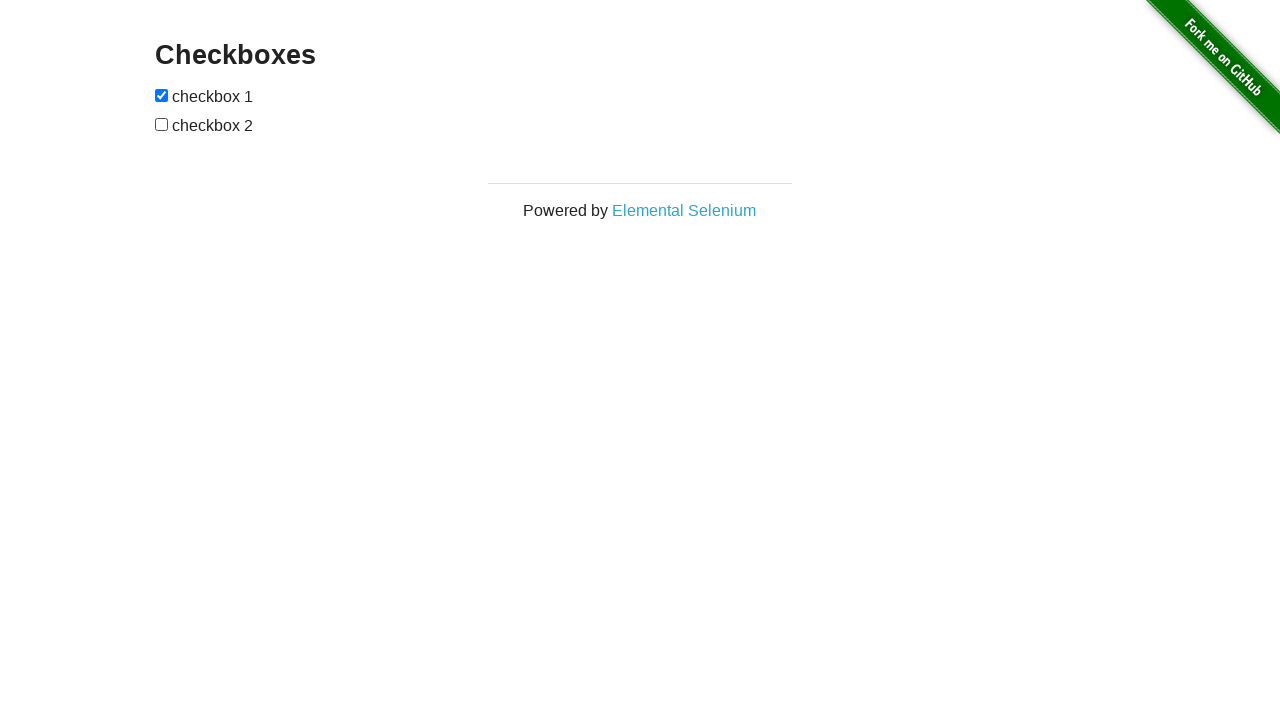

Verified second checkbox is now unchecked
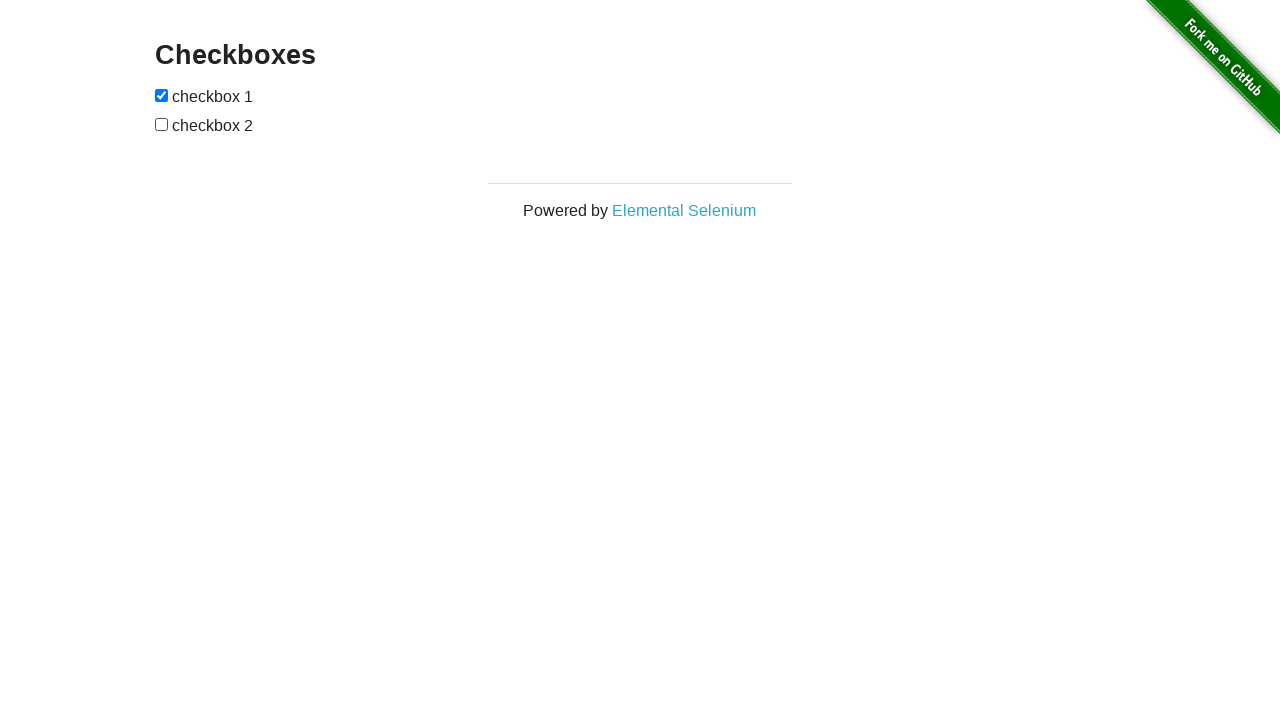

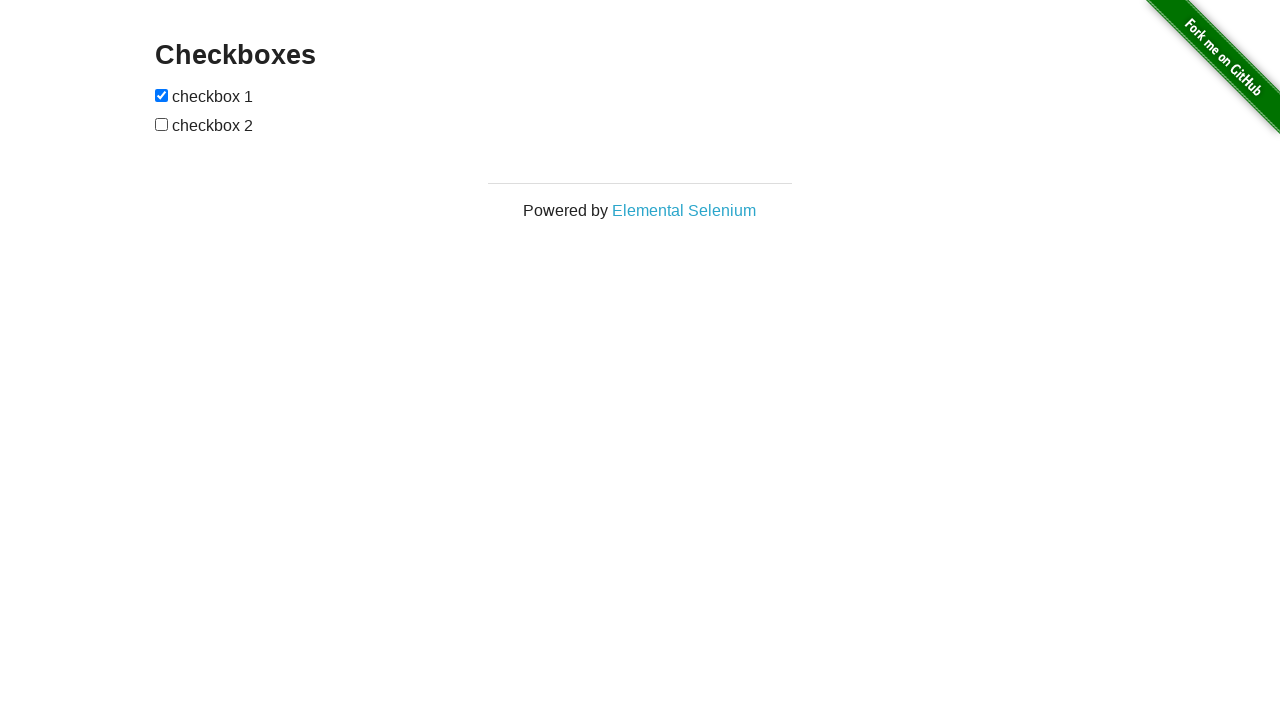